Navigates to a loading images test page to verify page loads correctly

Starting URL: https://bonigarcia.dev/selenium-webdriver-java/loading-images.html

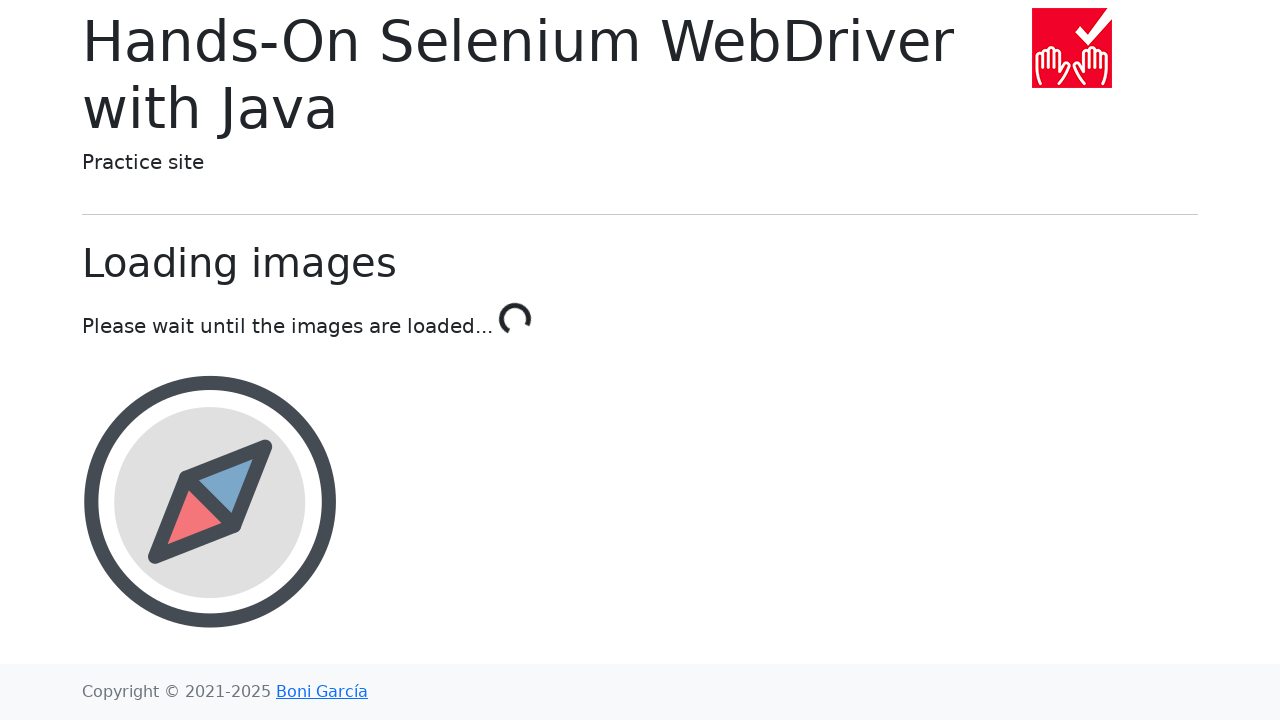

Waited for page load state to complete on loading images test page
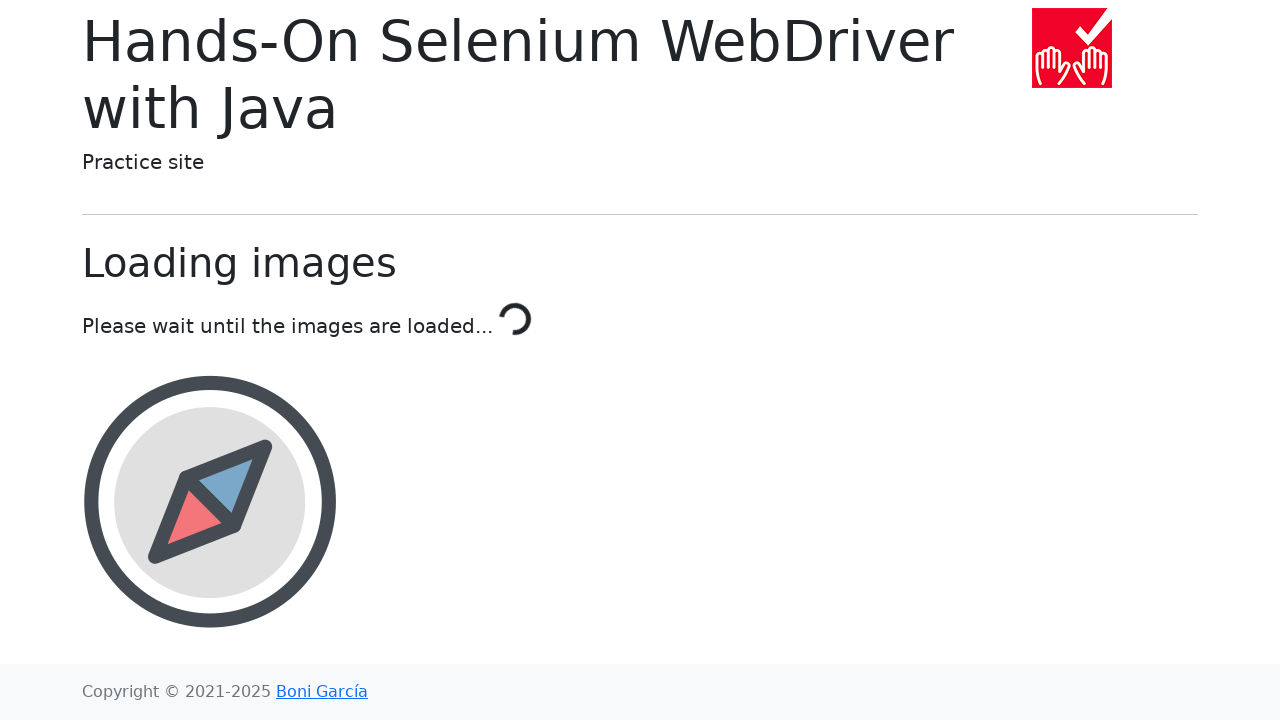

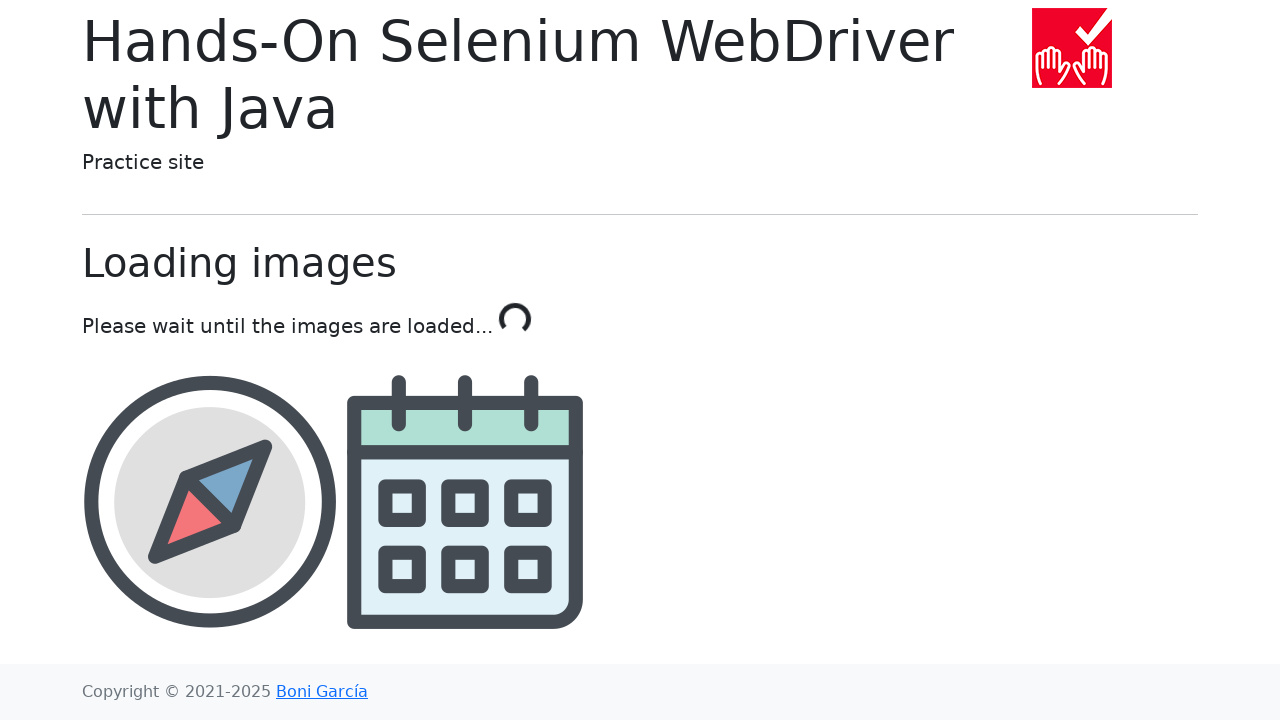